Tests registration form by filling required fields (first name, last name, email) and submitting the form to verify successful registration

Starting URL: http://suninjuly.github.io/registration1.html

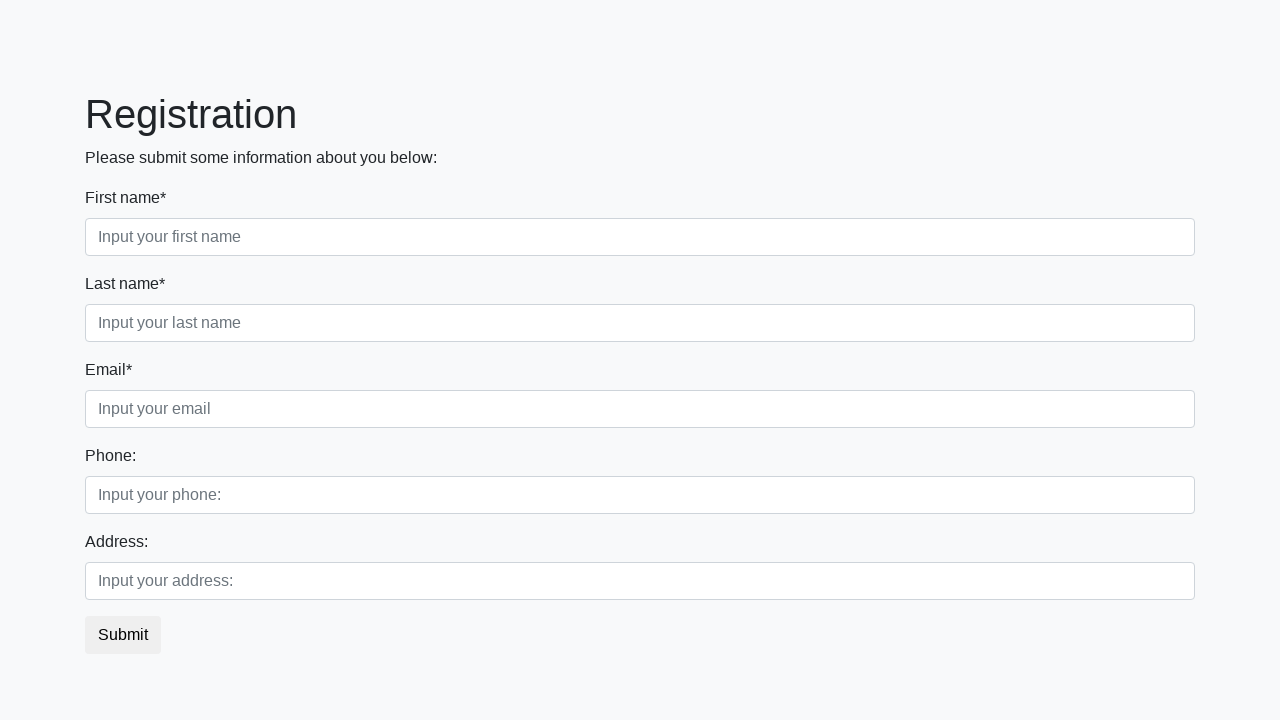

Filled first name field with 'John' on div.first_block input.form-control.first:required
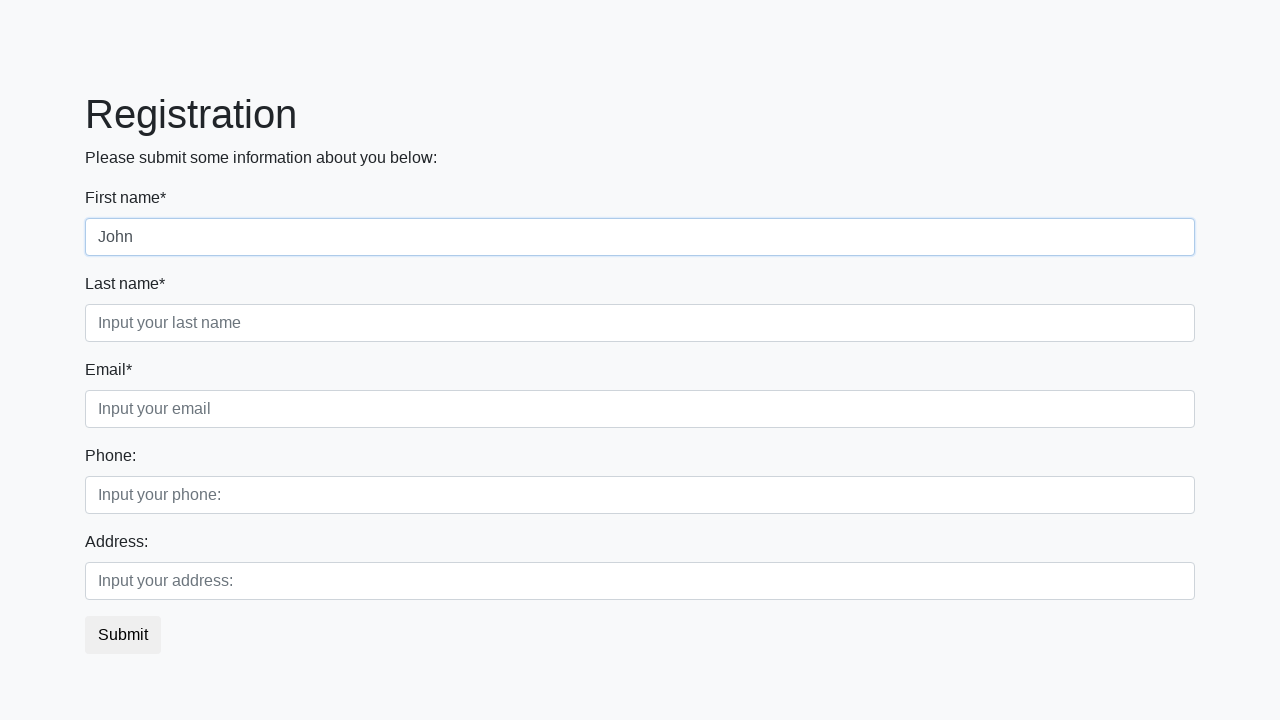

Filled last name field with 'Doe' on div.first_block input.form-control.second:required
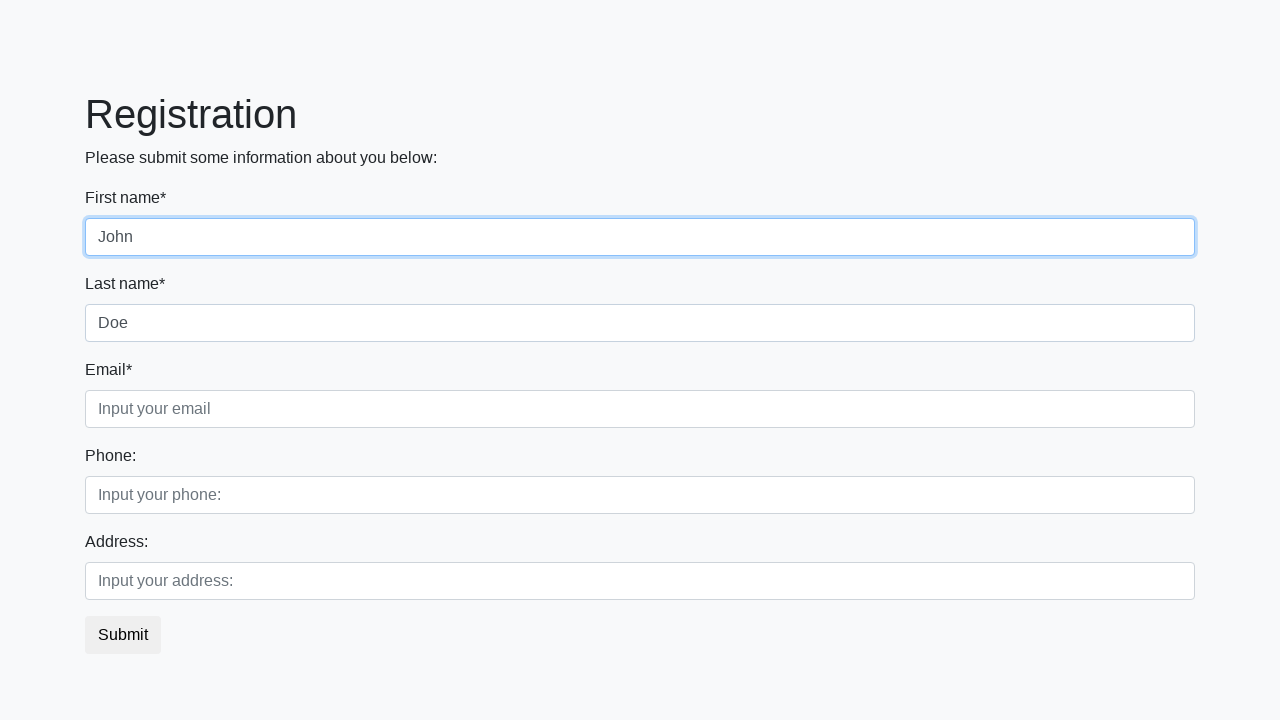

Filled email field with 'john.doe@example.com' on div.first_block input.form-control.third:required
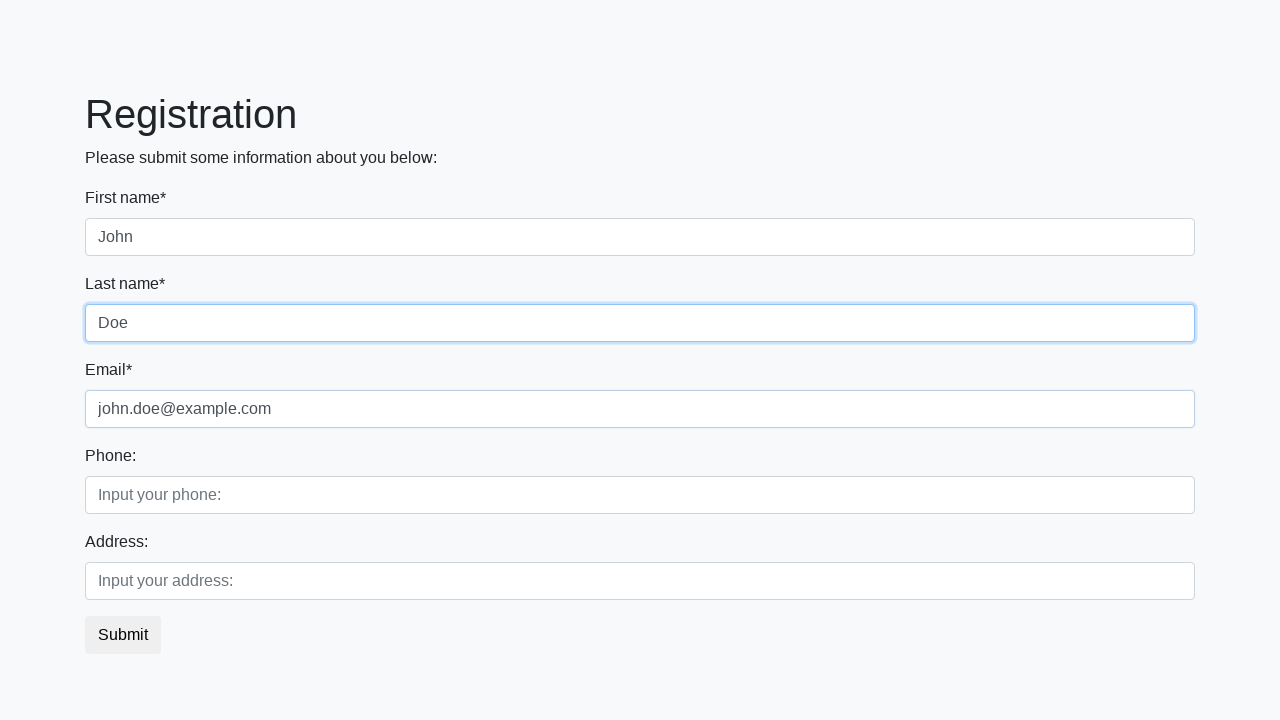

Clicked the submit button at (123, 635) on button
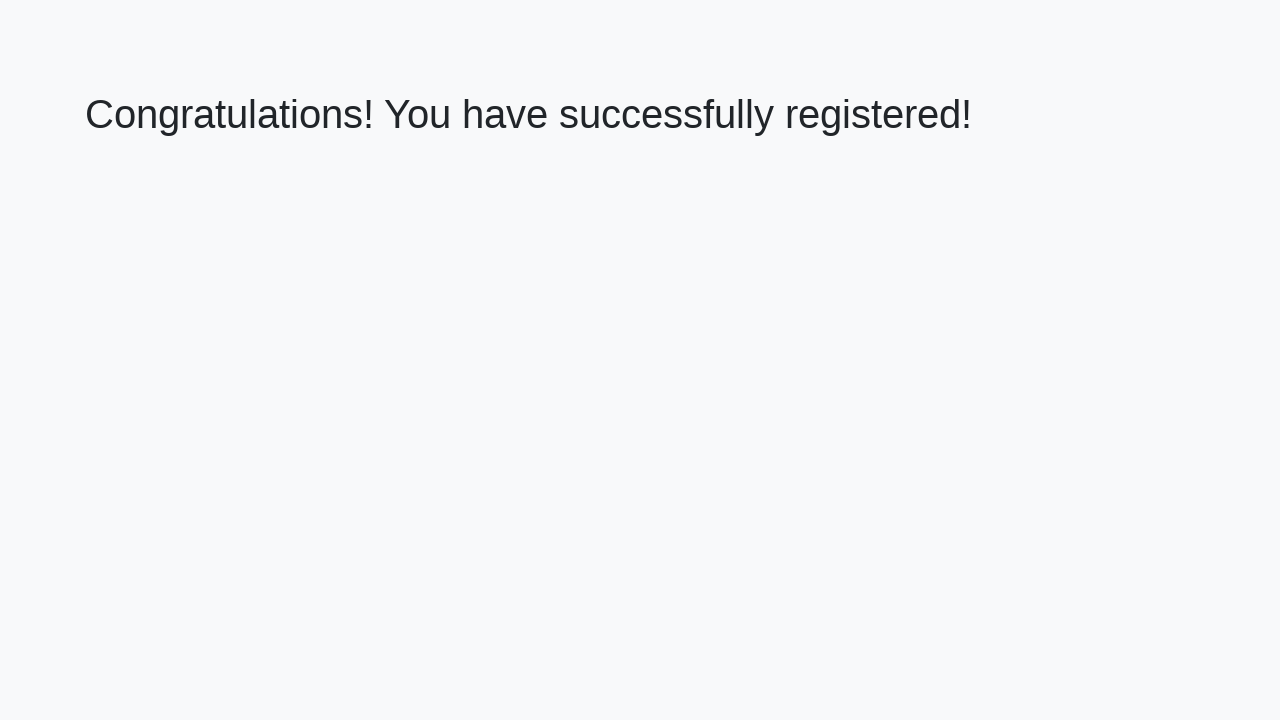

Success page loaded with h1 element visible
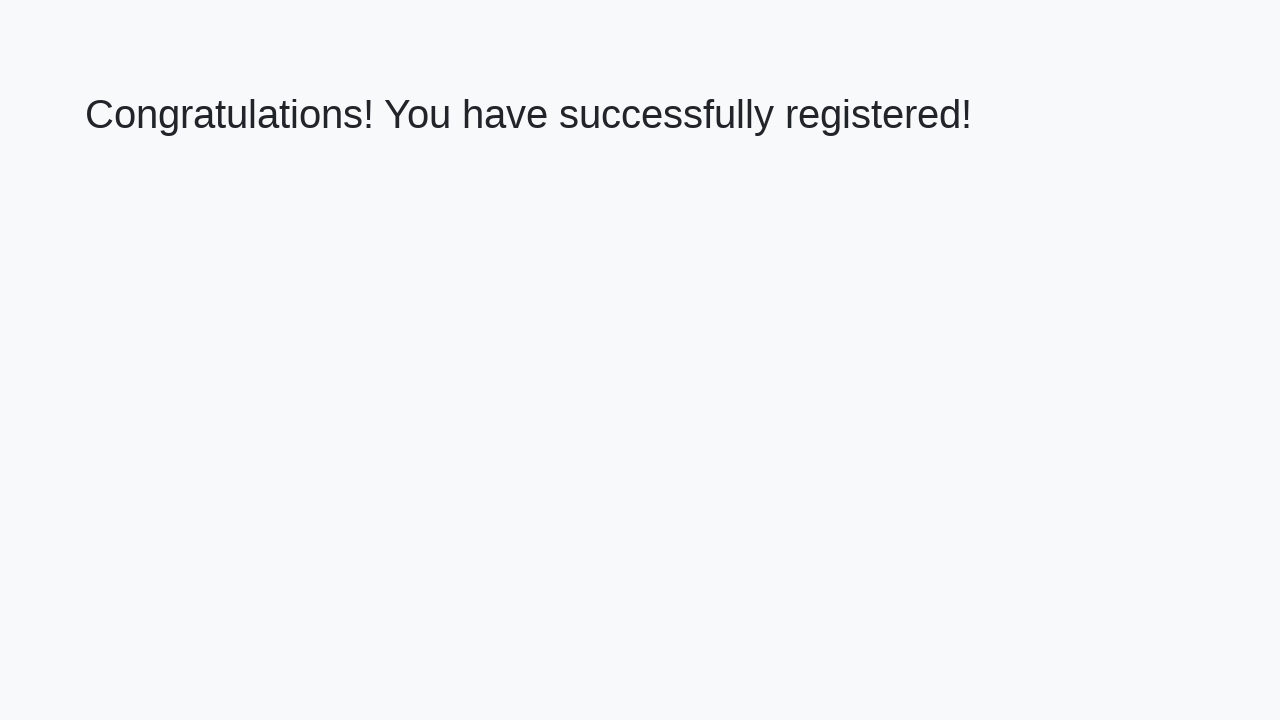

Retrieved success message: 'Congratulations! You have successfully registered!'
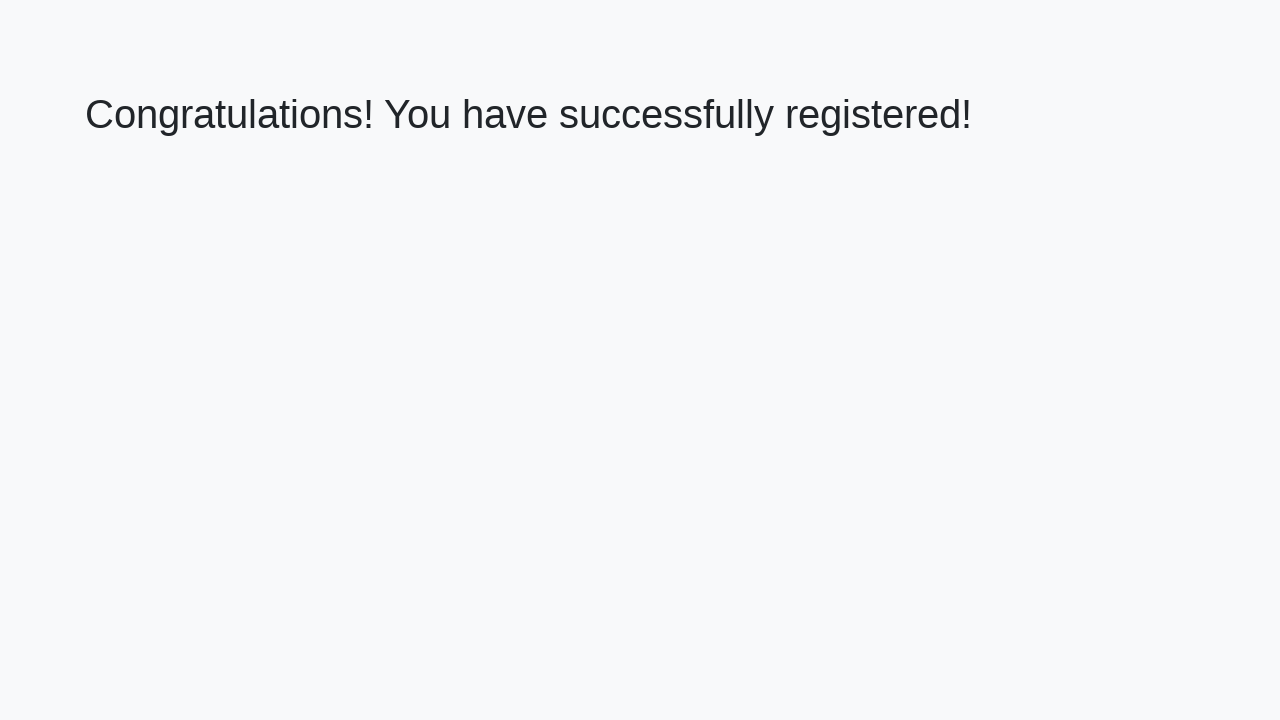

Verified successful registration with correct congratulations message
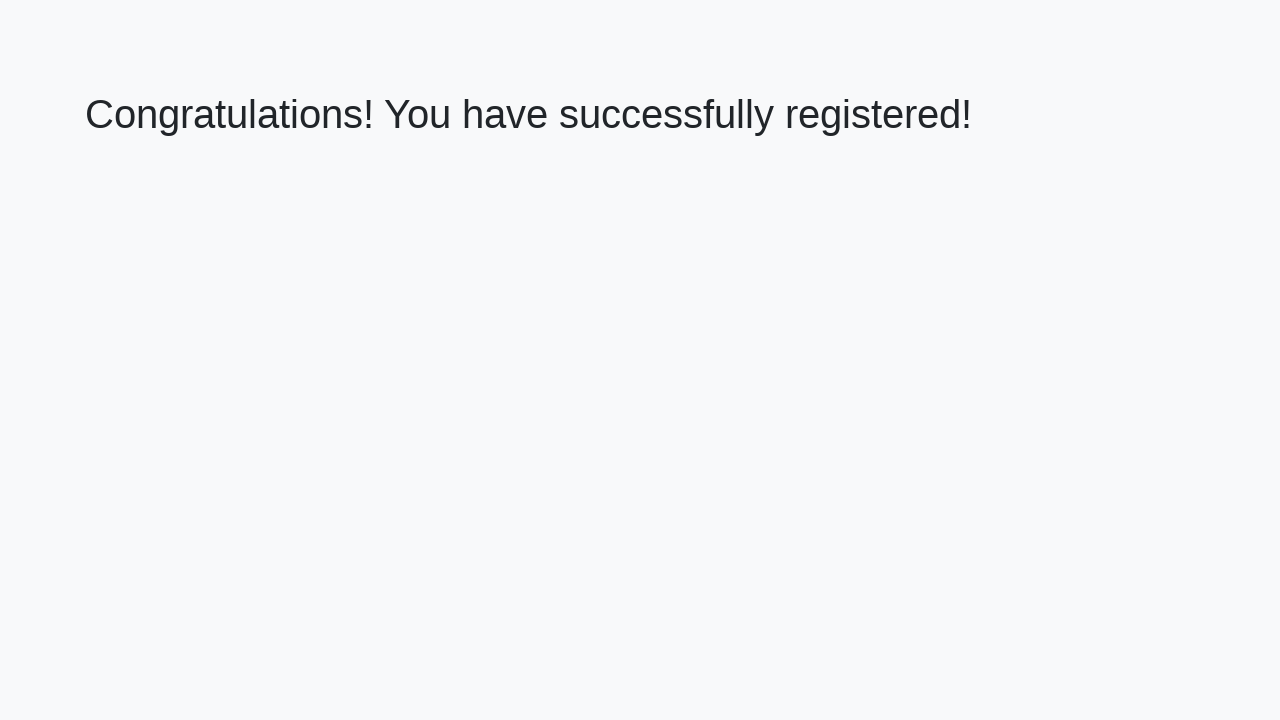

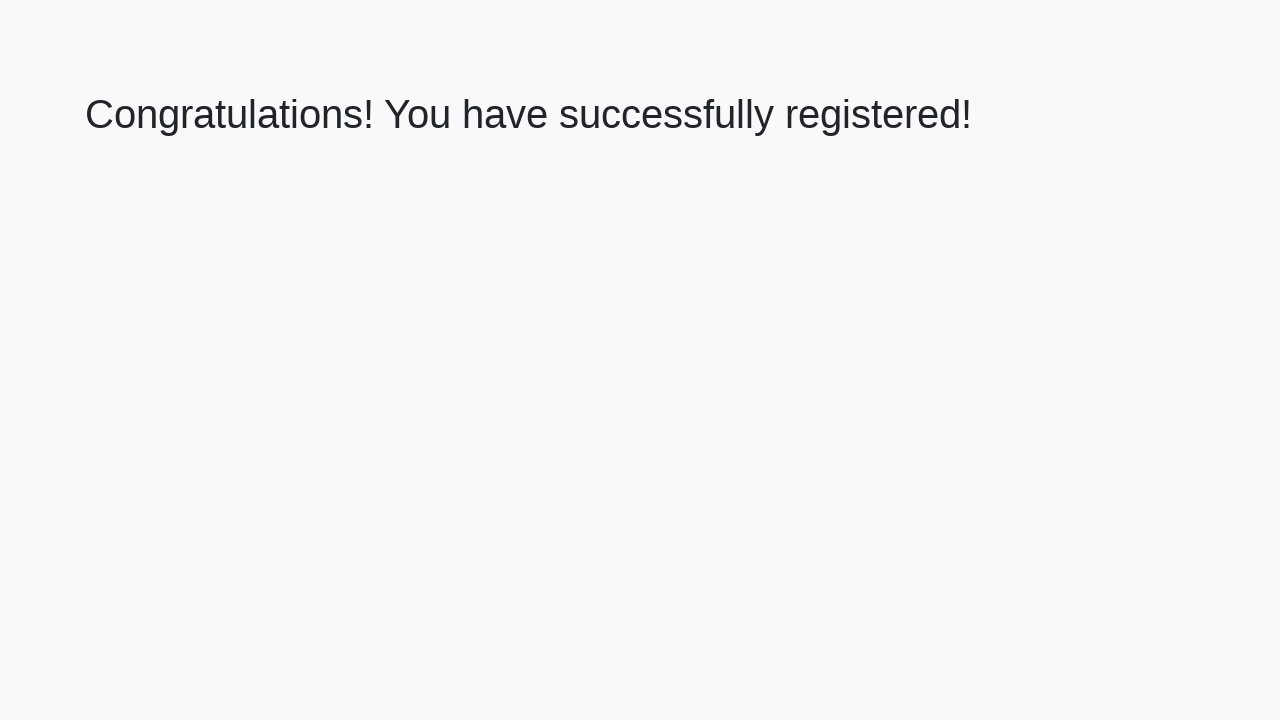